Tests drag and drop functionality by dragging the "Drag me" element and dropping it onto the "Drop here" target area, then verifies the text changes to "Dropped!"

Starting URL: https://demoqa.com/droppable

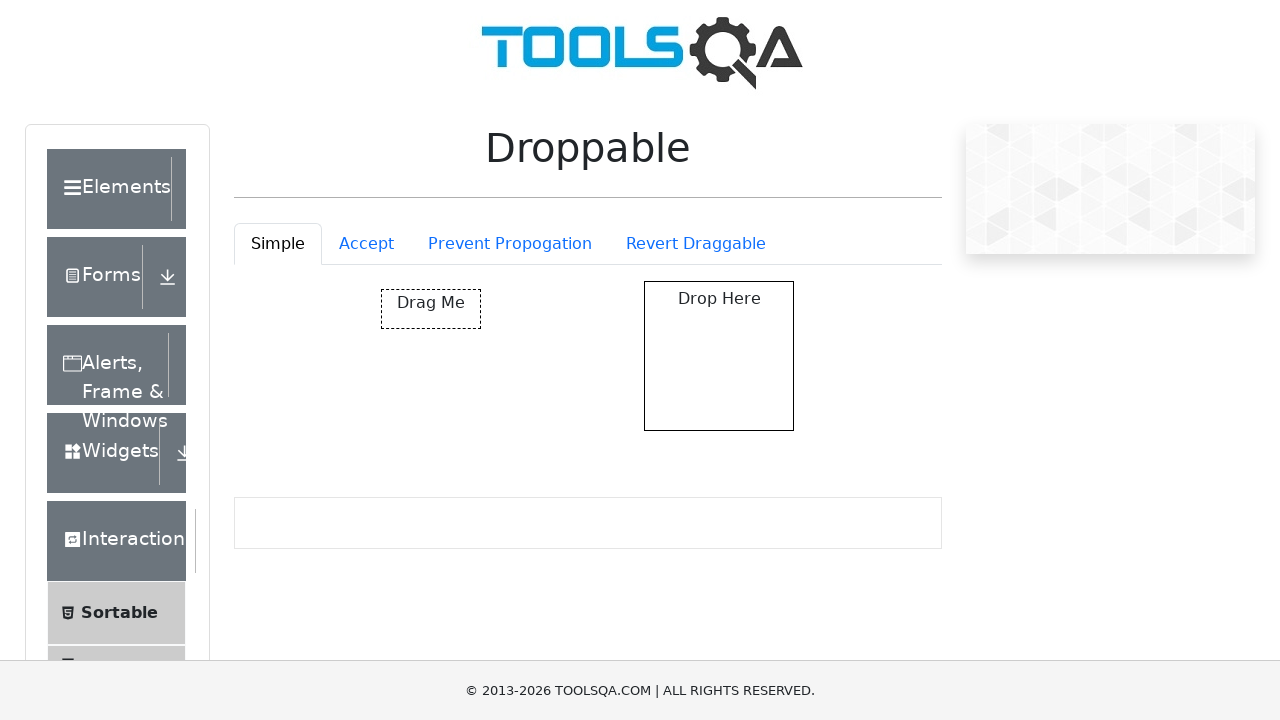

Located the draggable element with id 'draggable'
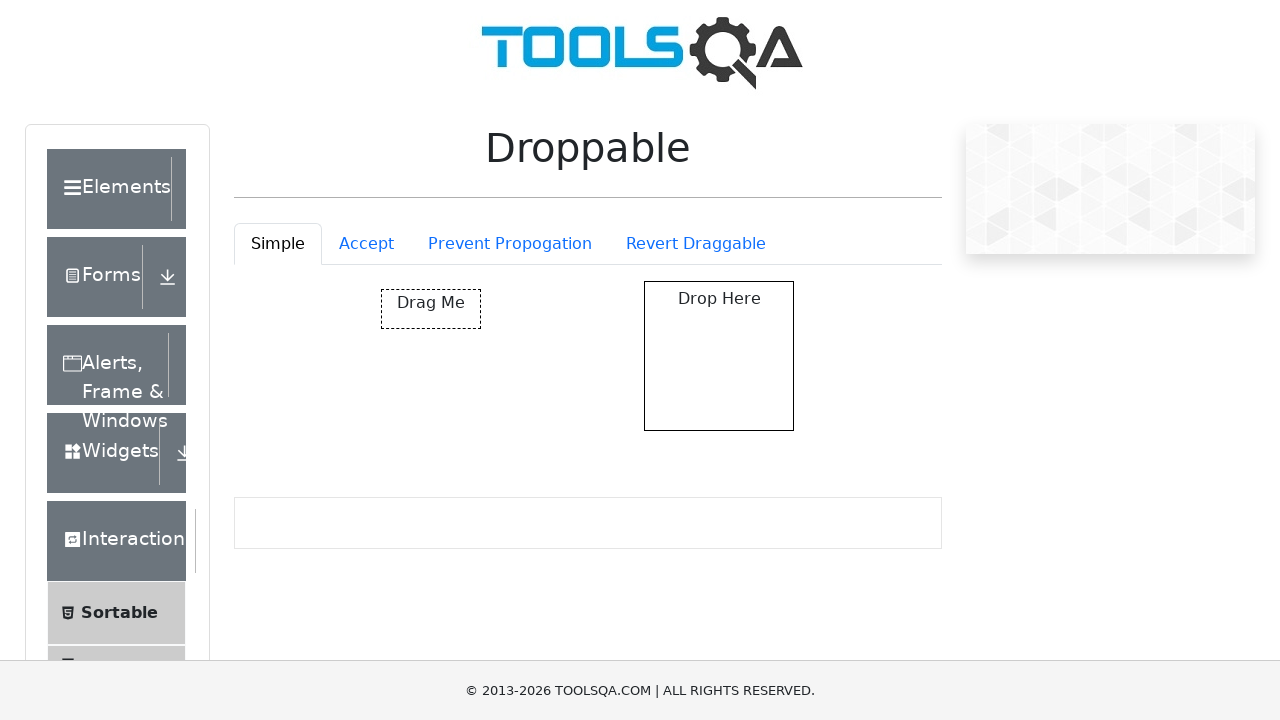

Located the drop target area with id 'droppable'
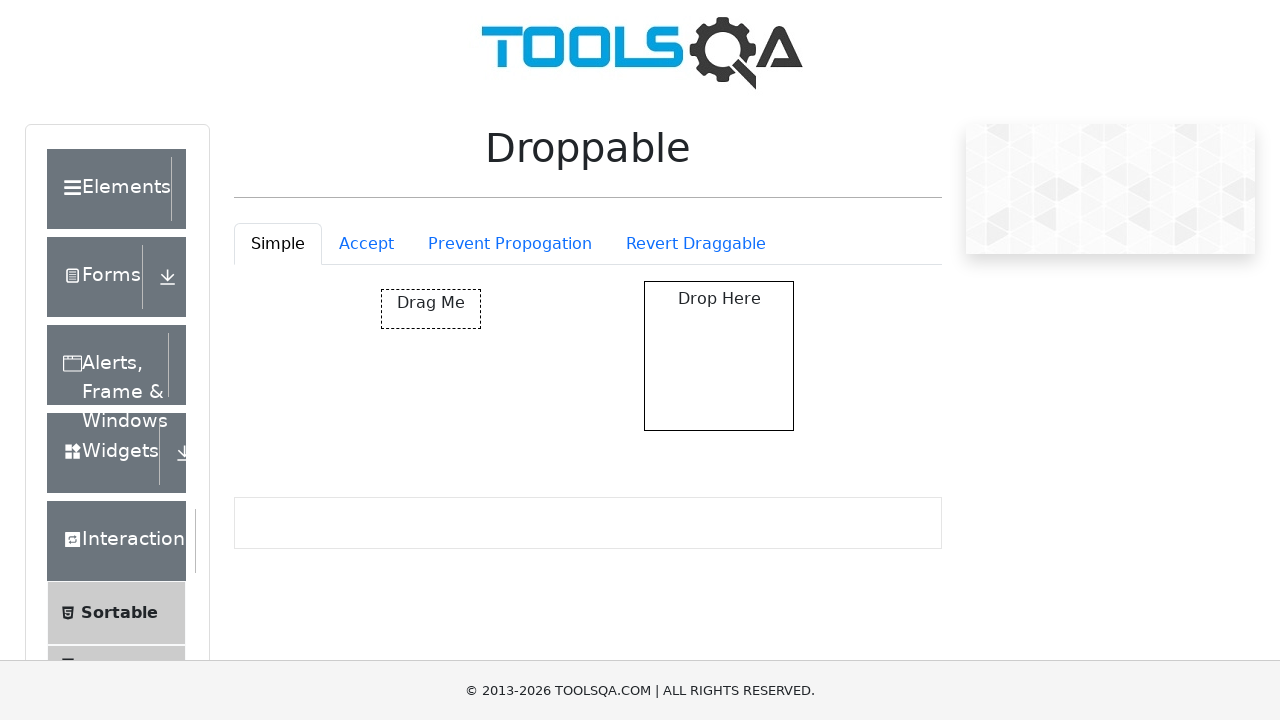

Dragged 'Drag me' element and dropped it onto the drop target area at (719, 356)
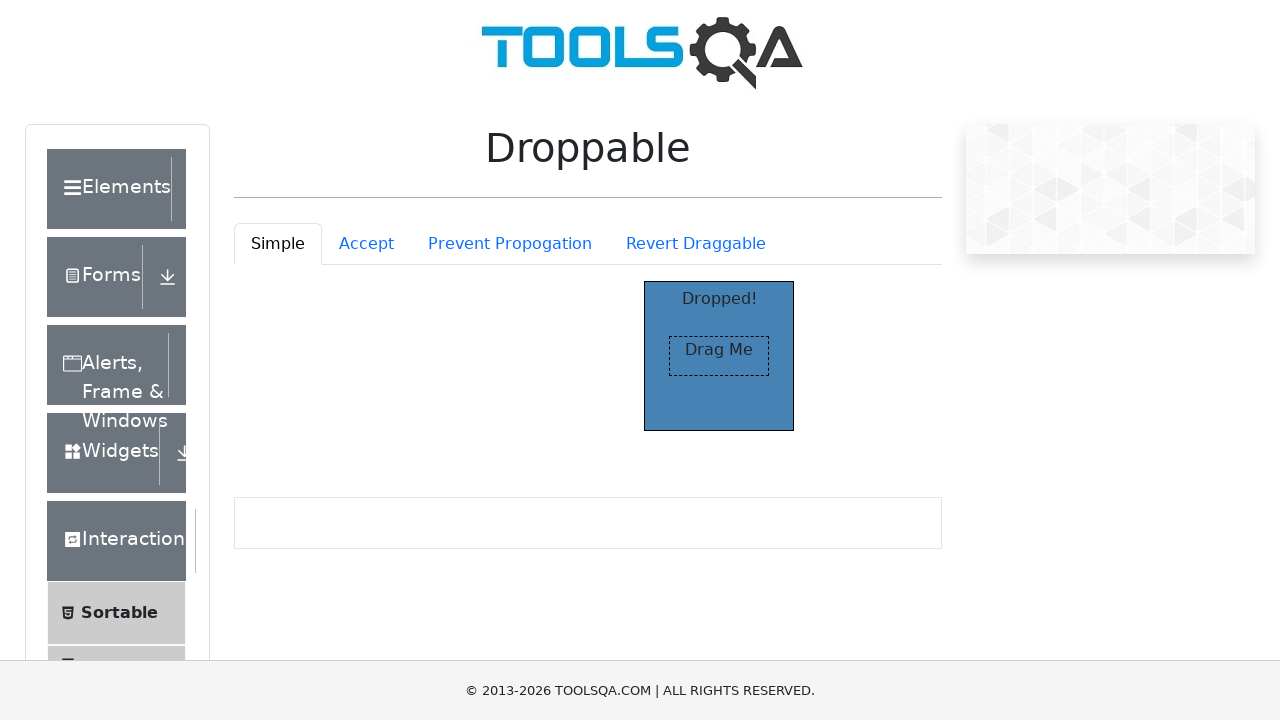

Waited for 'Dropped!' text to appear after drop
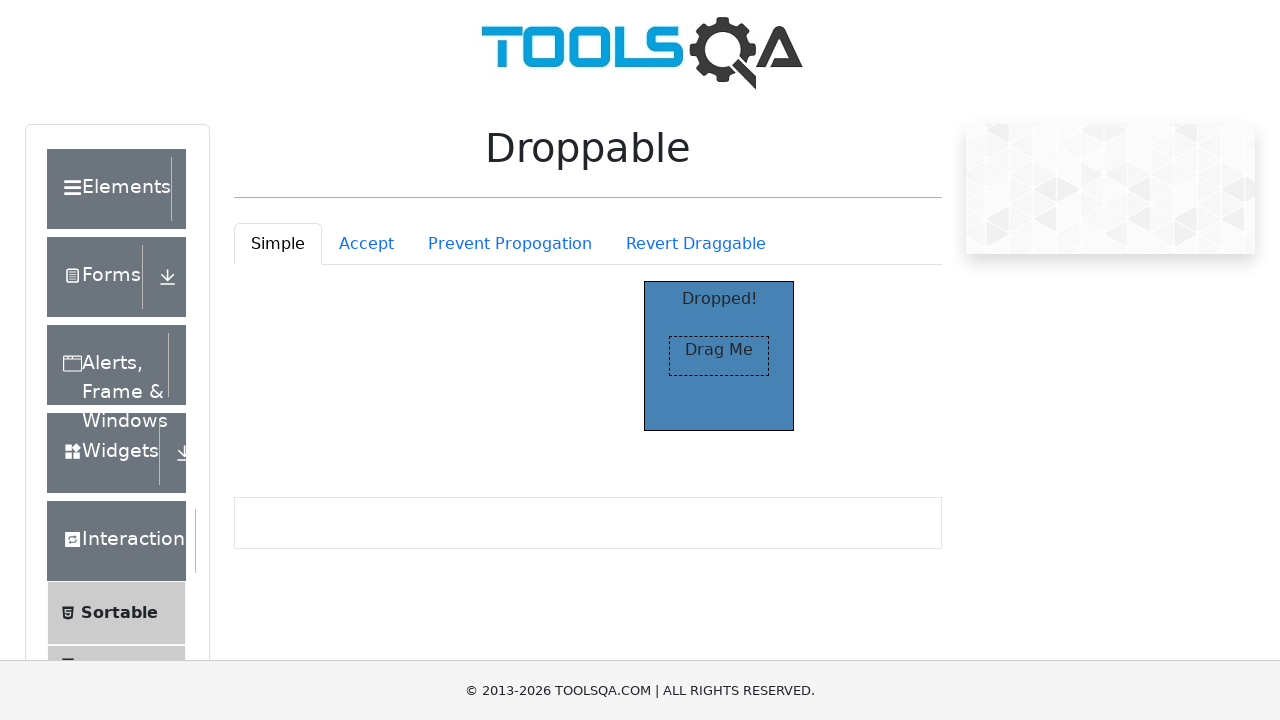

Retrieved the text content after drop to verify the change
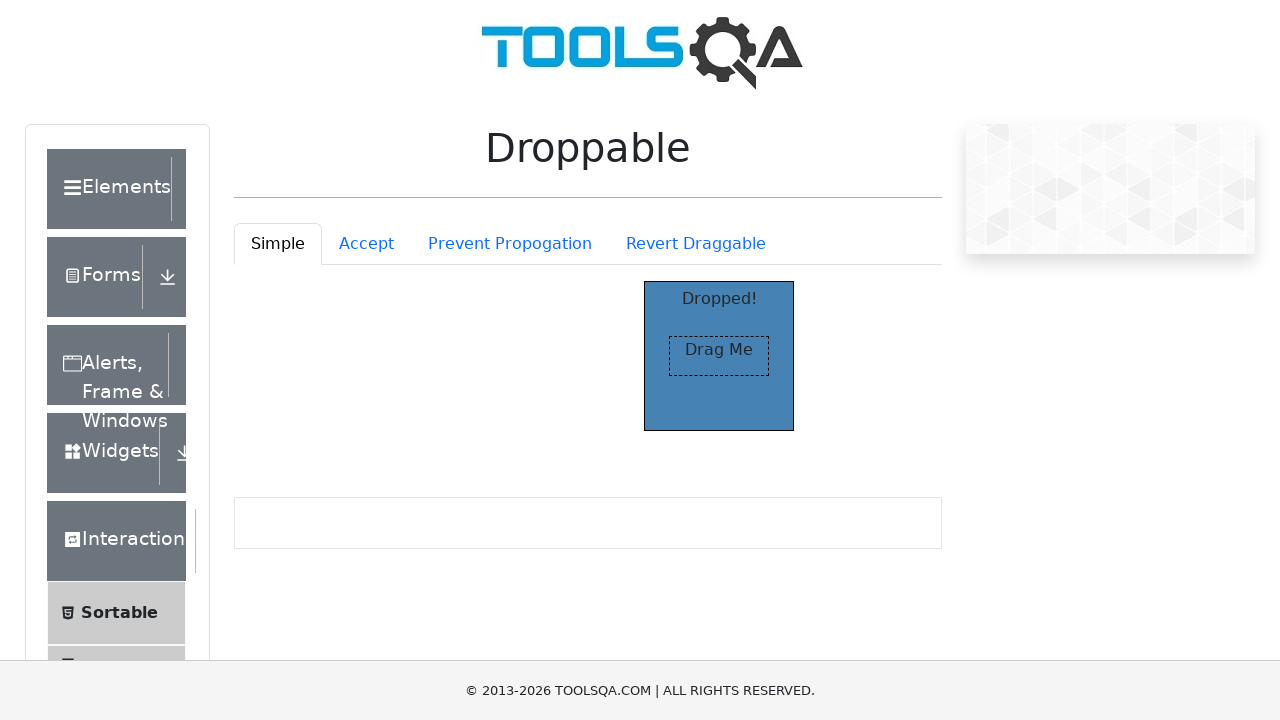

Verified that the drop target text changed to 'Dropped!'
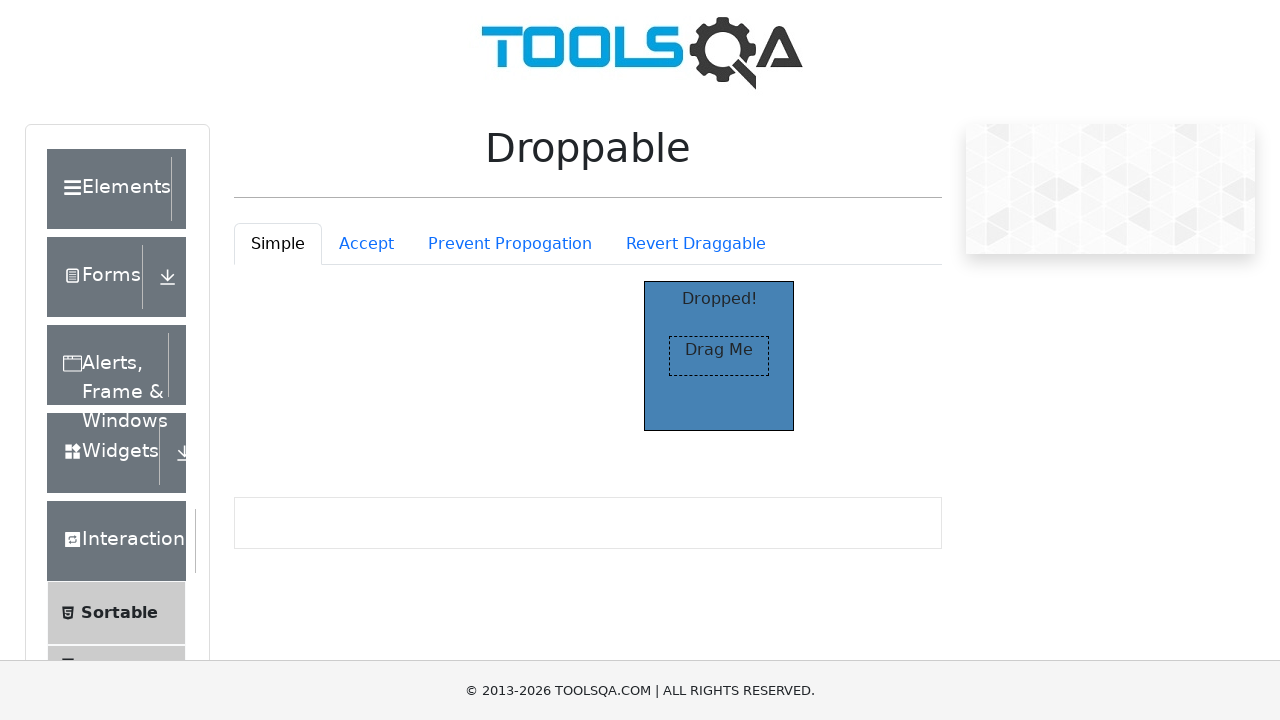

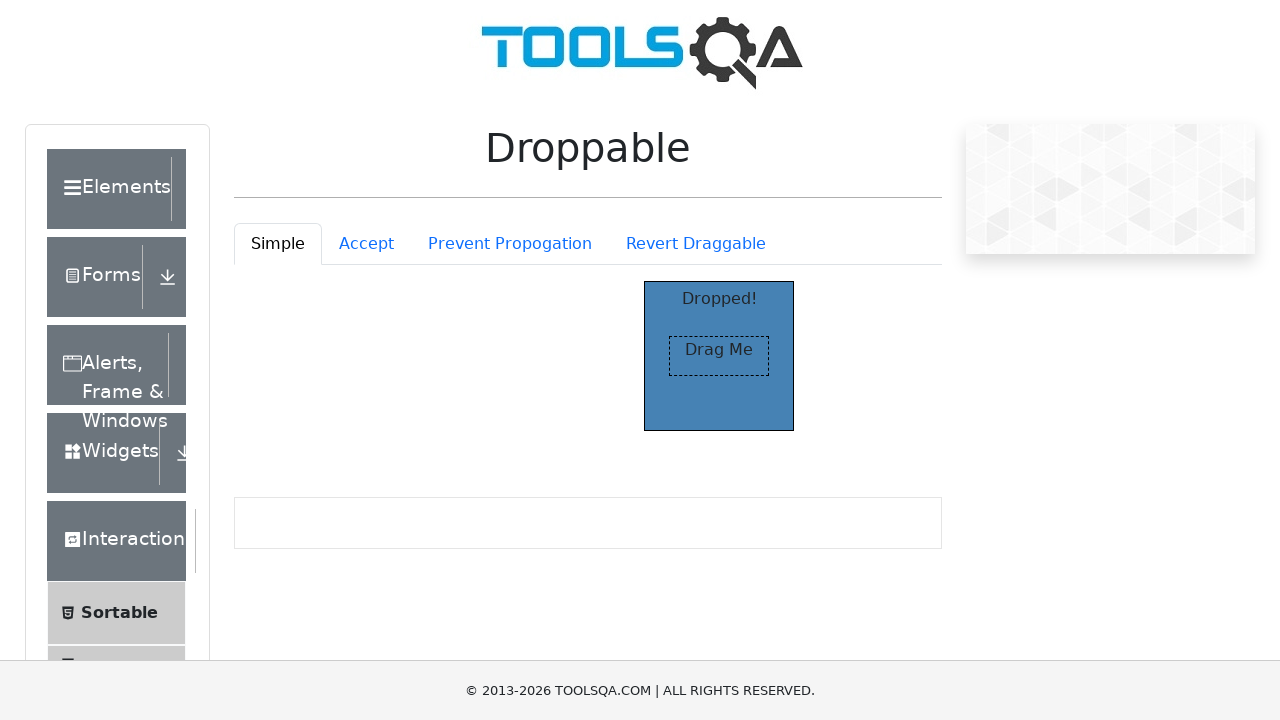